Tests drag and drop functionality on the jQuery UI droppable demo page by dragging an element and releasing it onto a droppable target area within an iframe.

Starting URL: https://jqueryui.com/droppable/

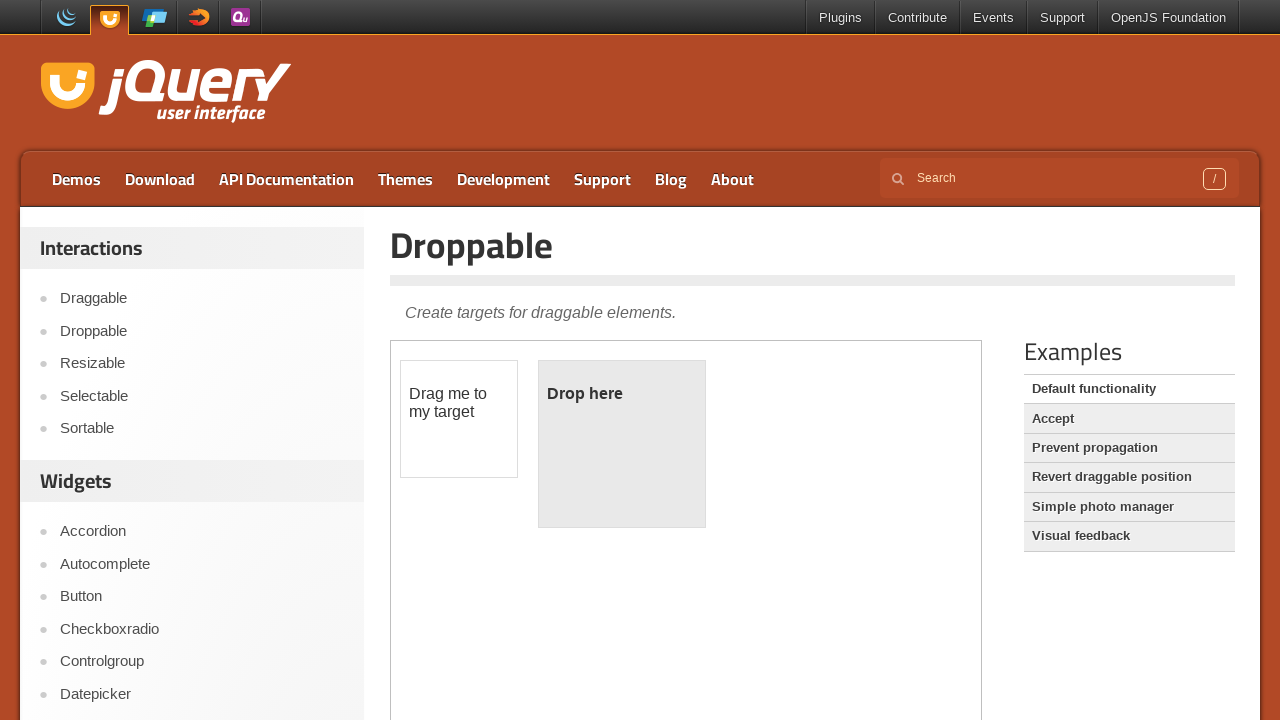

Scrolled down the page by 300 pixels to view demo area
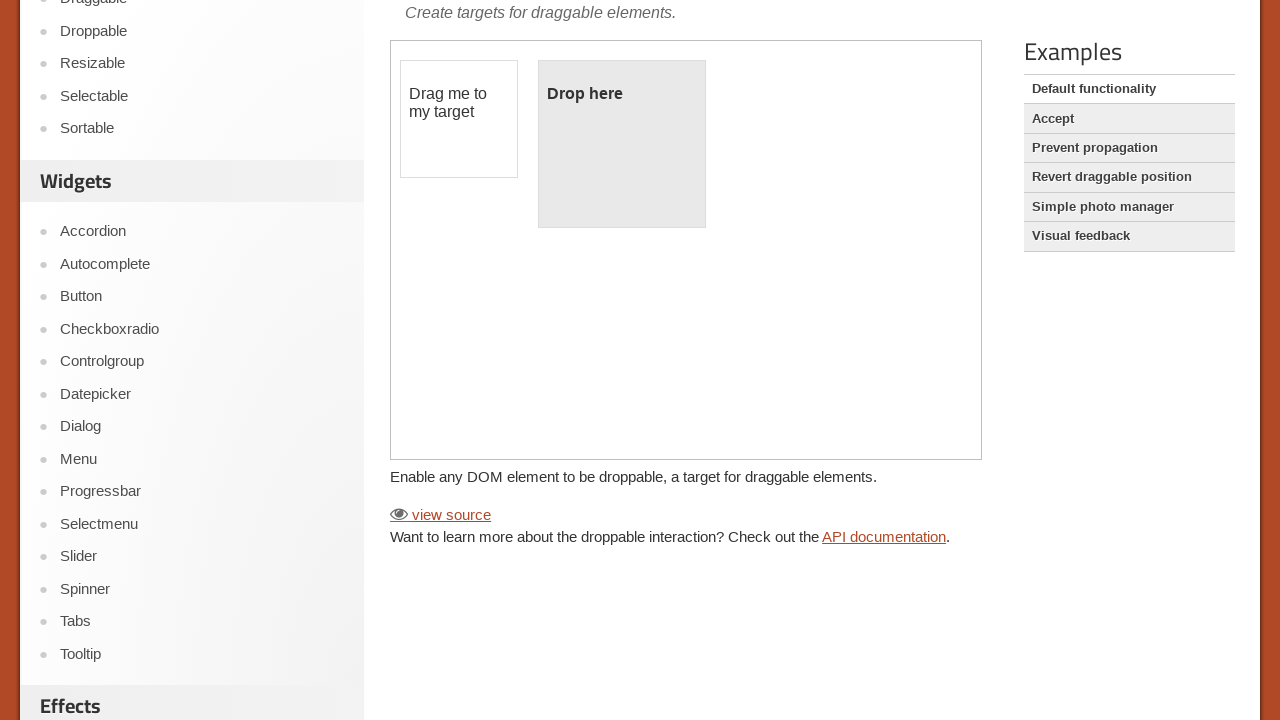

Located the demo iframe
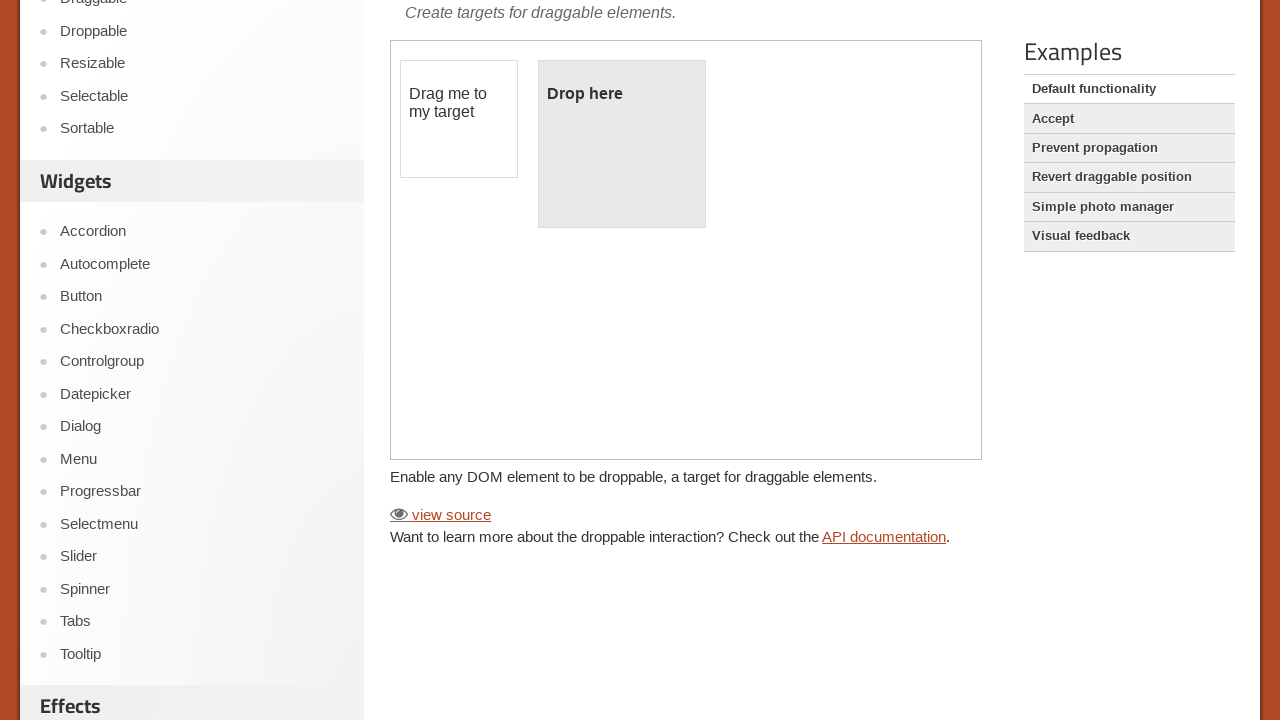

Located the draggable element
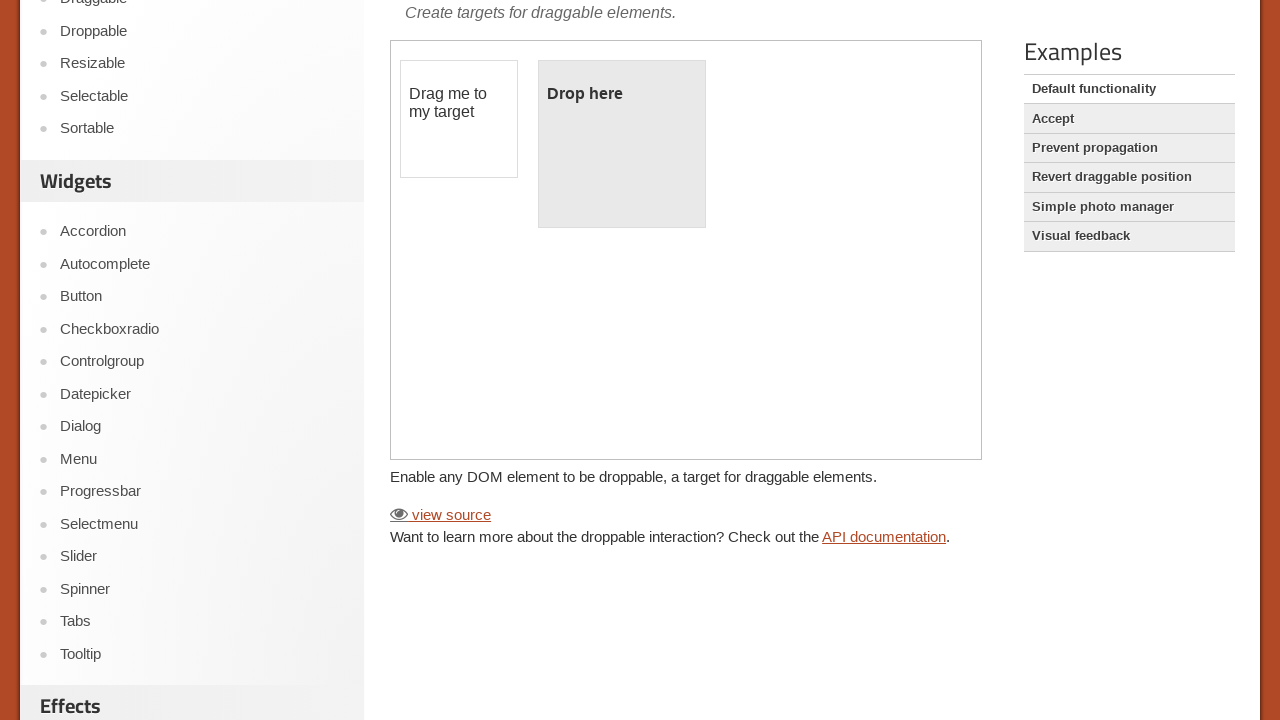

Located the droppable target element
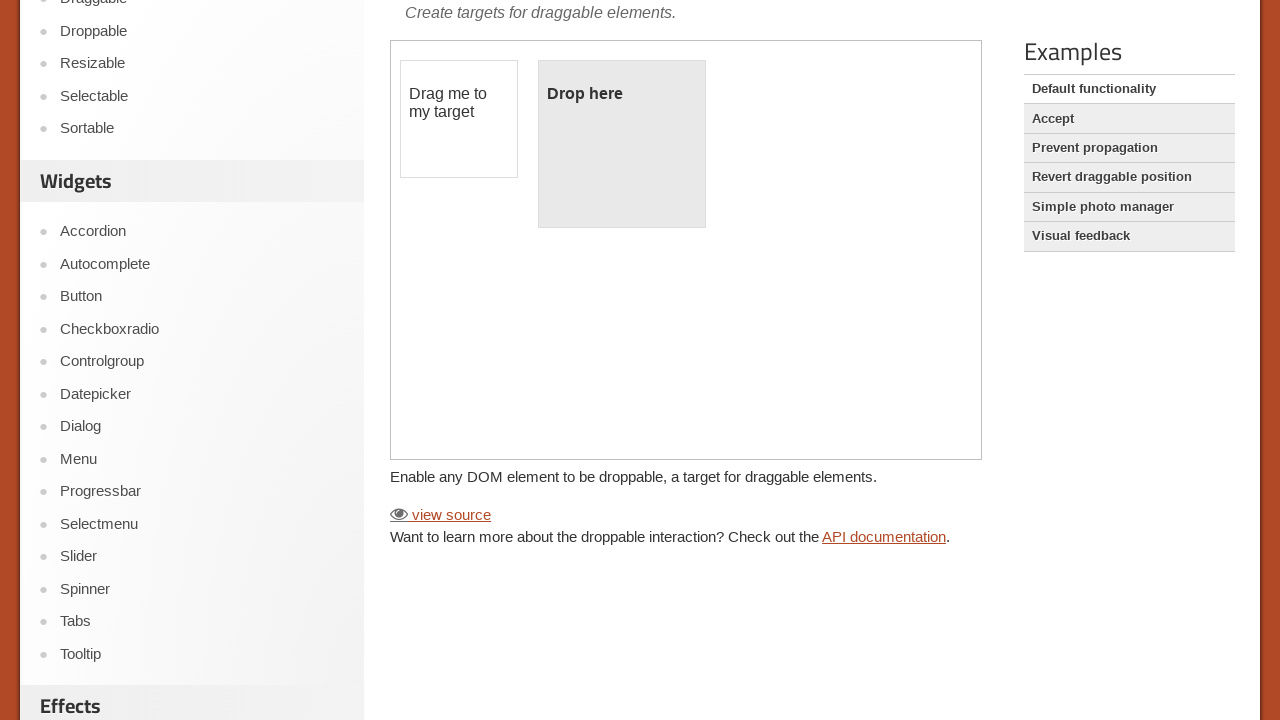

Draggable element is now visible
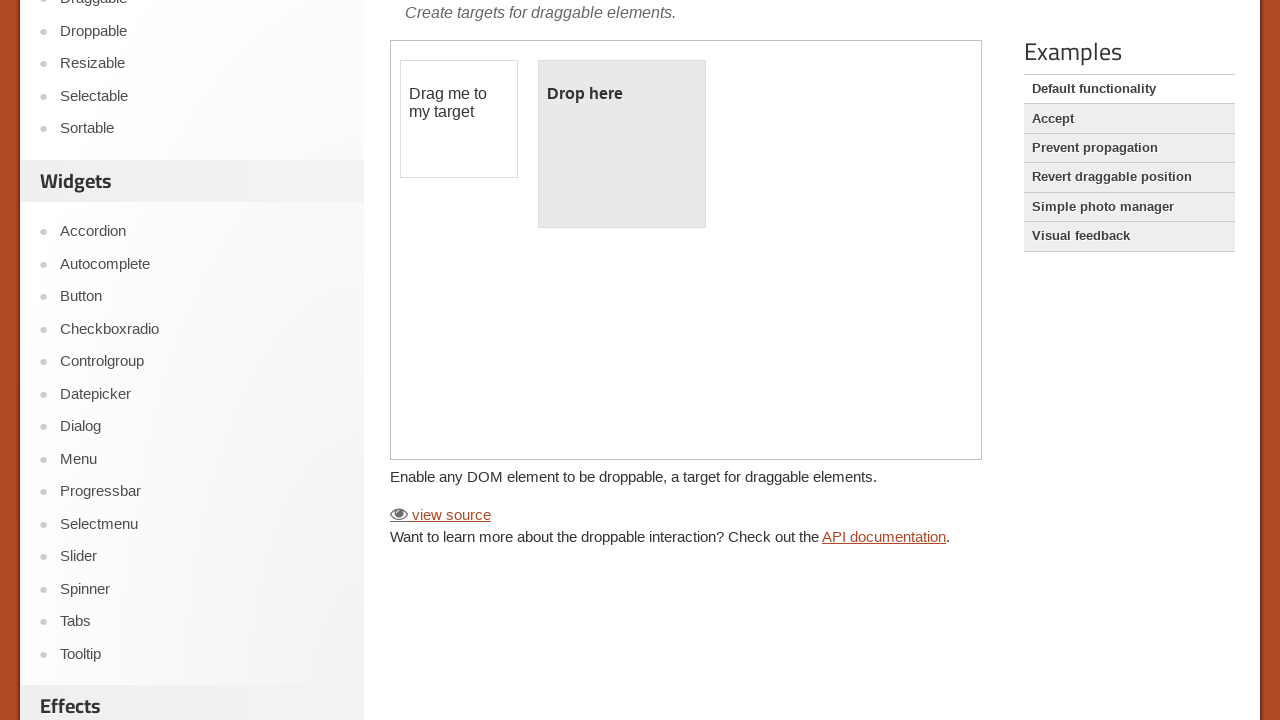

Droppable element is now visible
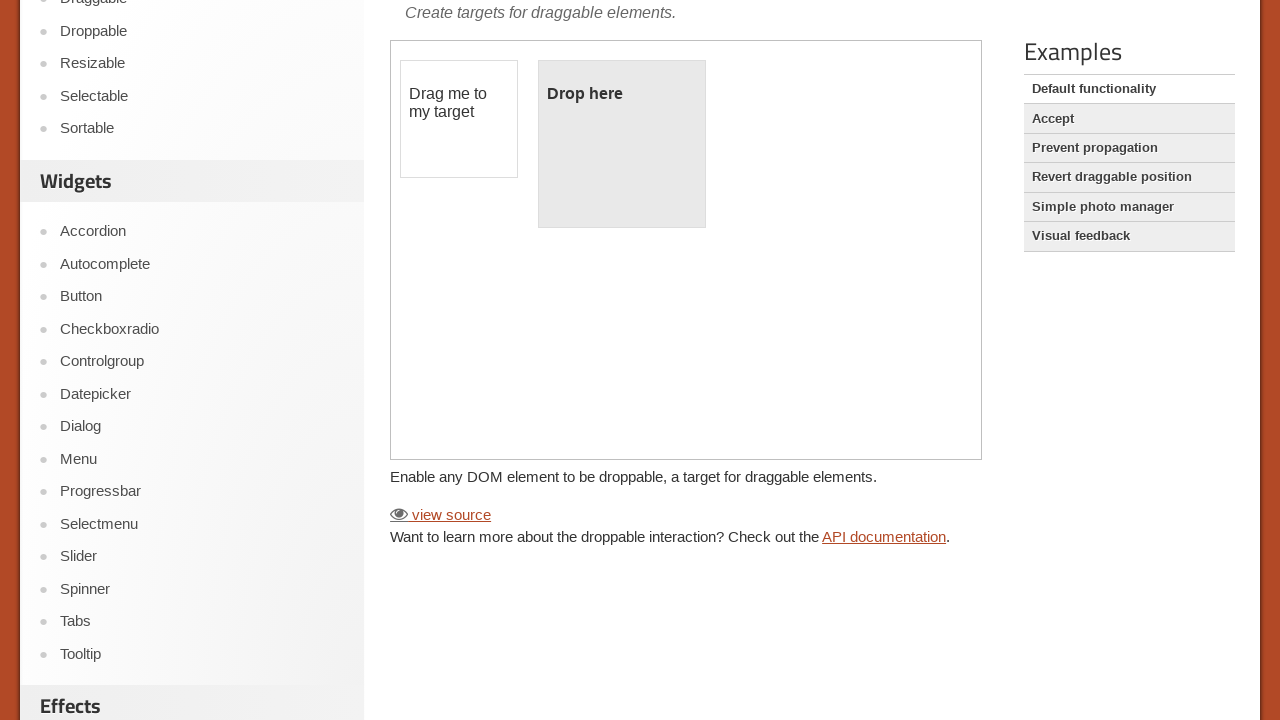

Dragged draggable element onto droppable target and released at (622, 144)
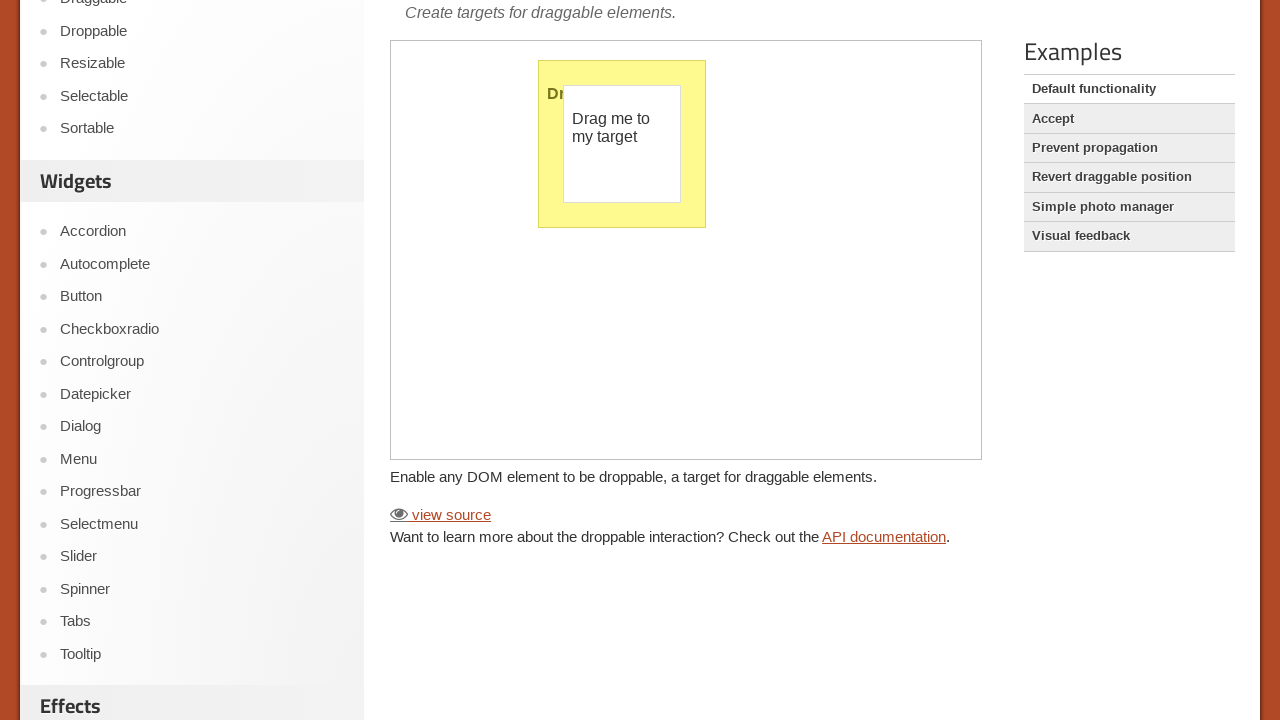

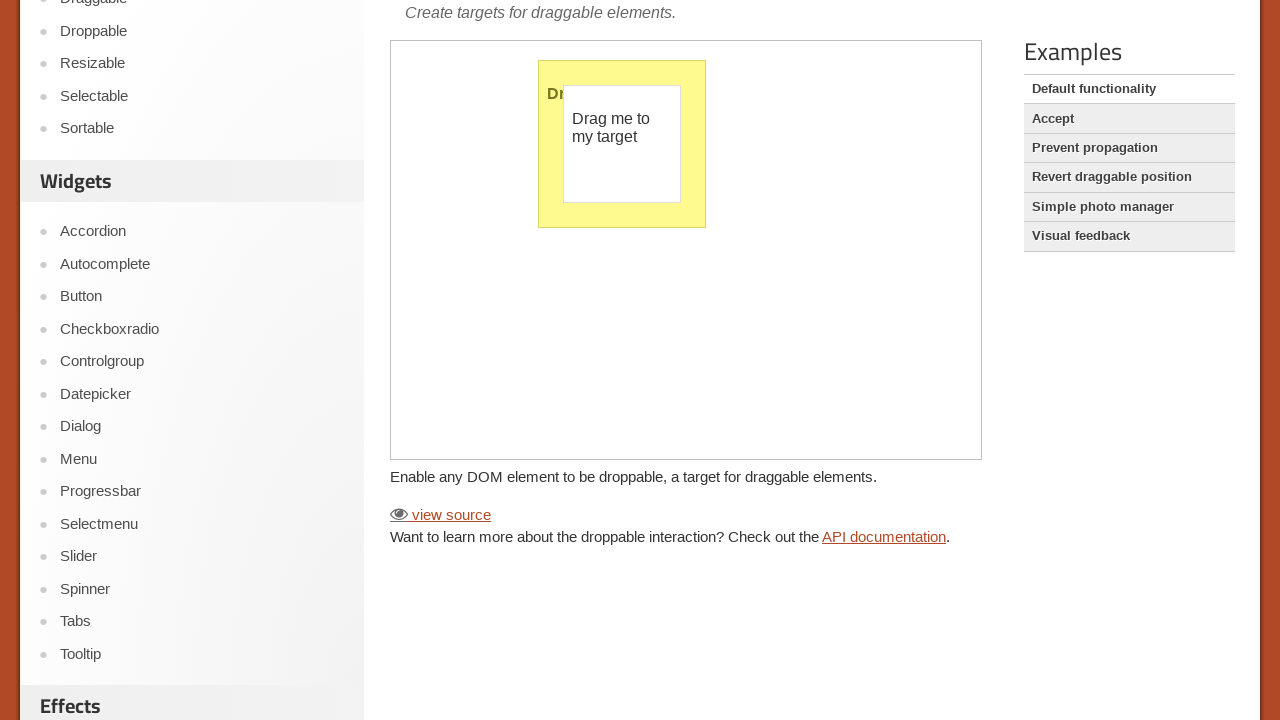